Navigates to Rahul Shetty Academy's Automation Practice page and retrieves page information (title, source, URL) for verification purposes

Starting URL: https://rahulshettyacademy.com/AutomationPractice/

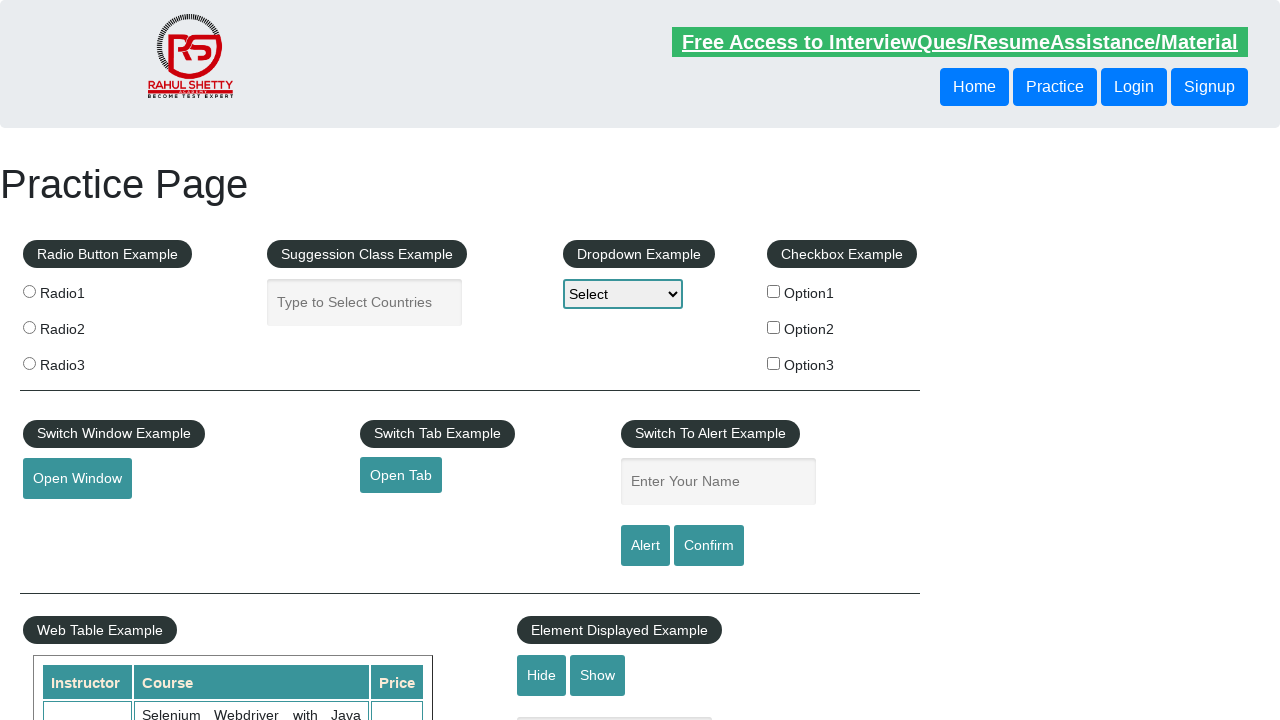

Waited for page to fully load (domcontentloaded state)
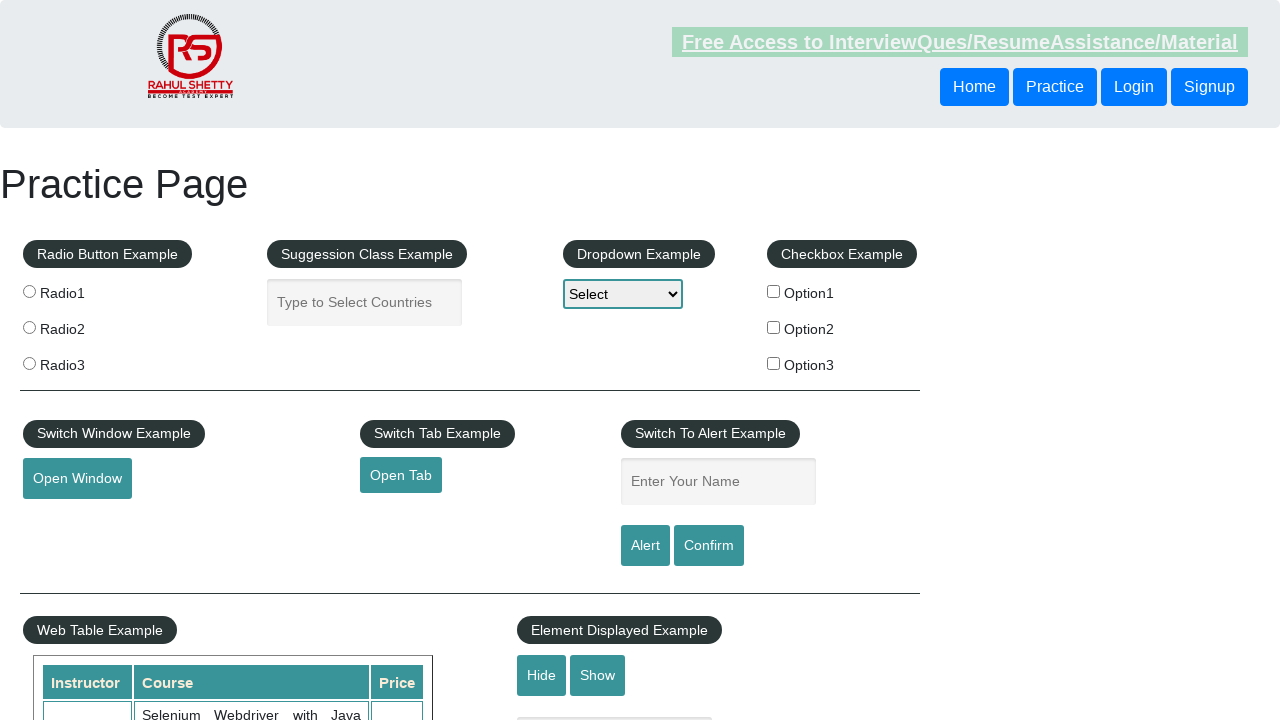

Retrieved page title: Practice Page
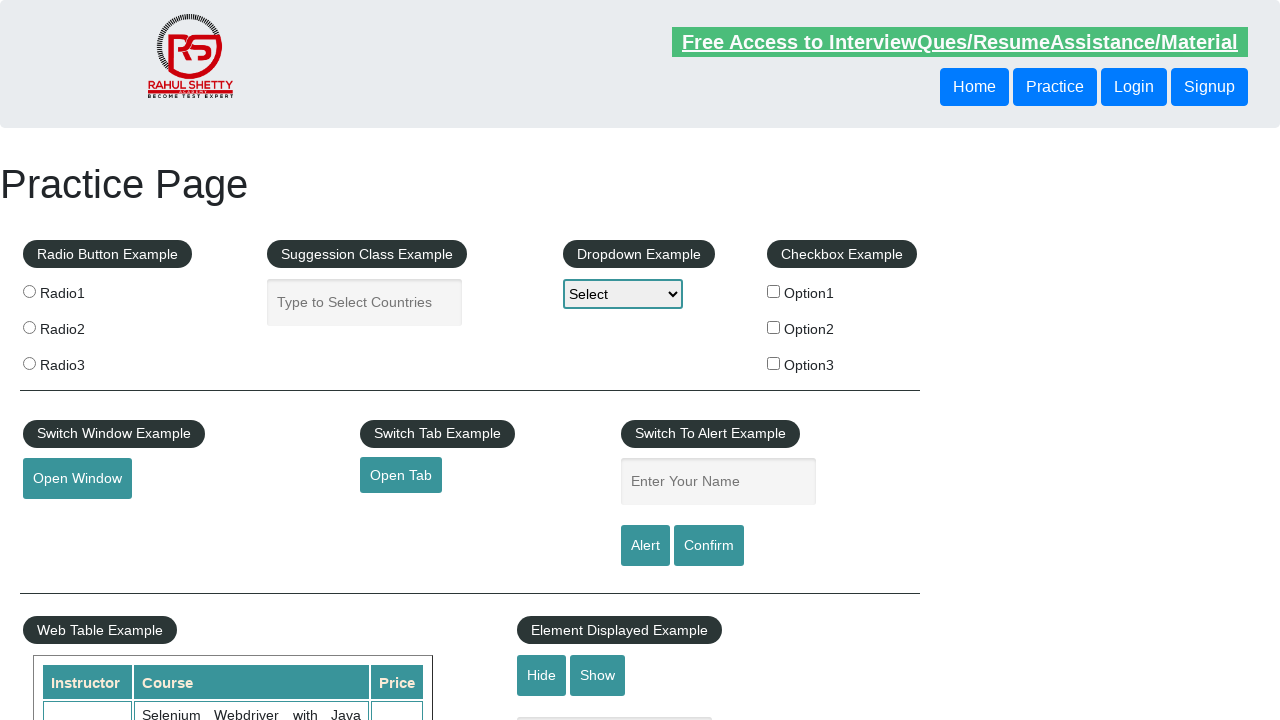

Retrieved current URL: https://rahulshettyacademy.com/AutomationPractice/
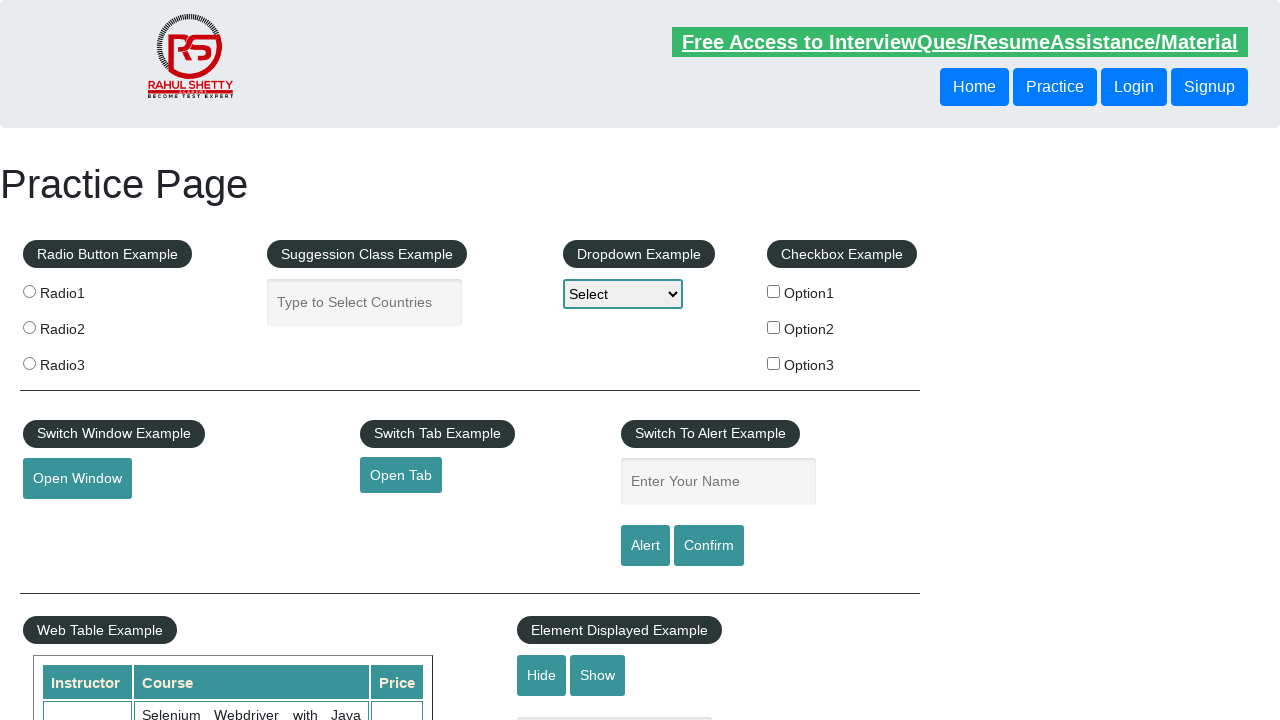

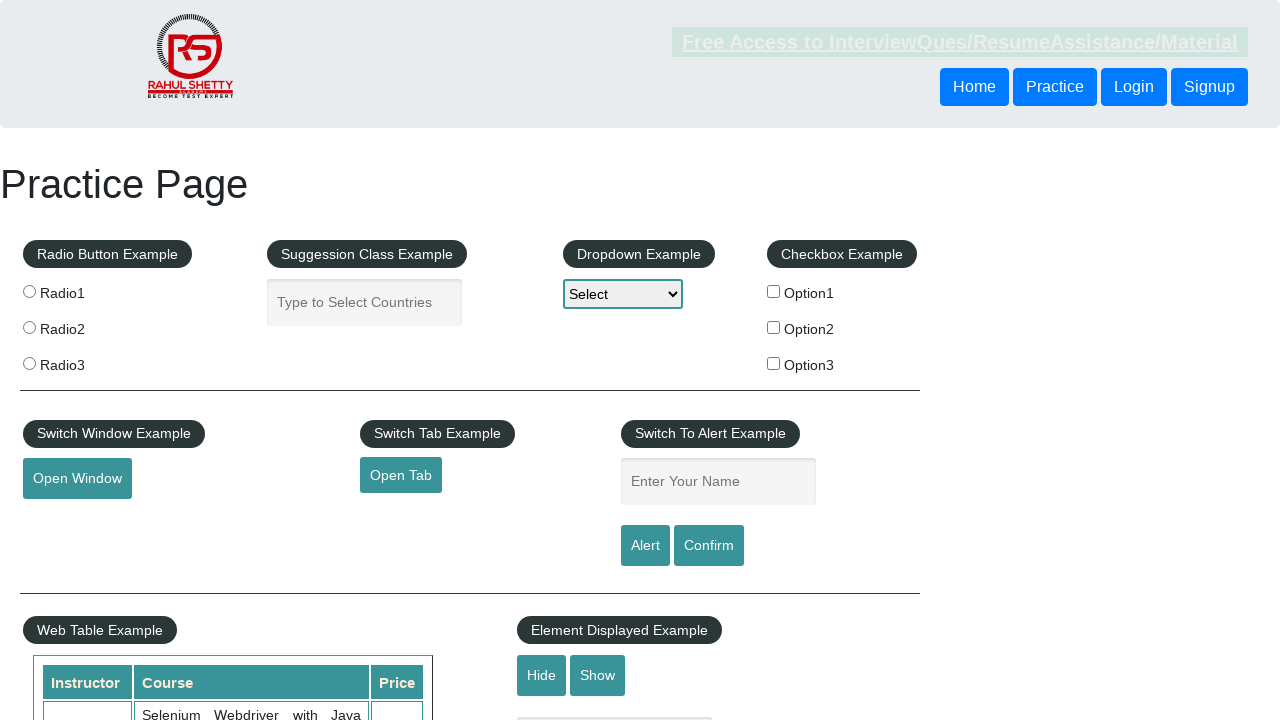